Tests the search functionality by entering a search query and clicking the search button

Starting URL: https://demo.testfire.net/login.jsp

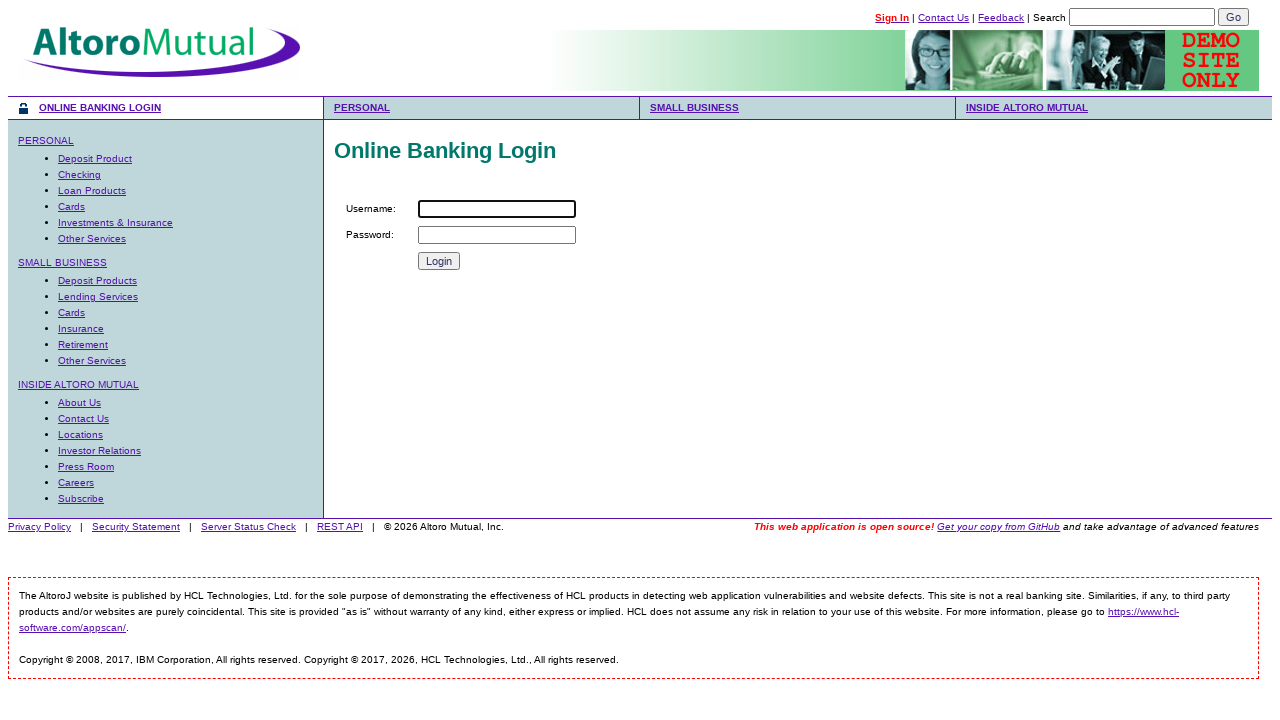

Filled search query field with 'kung fu whatsapp' on #query
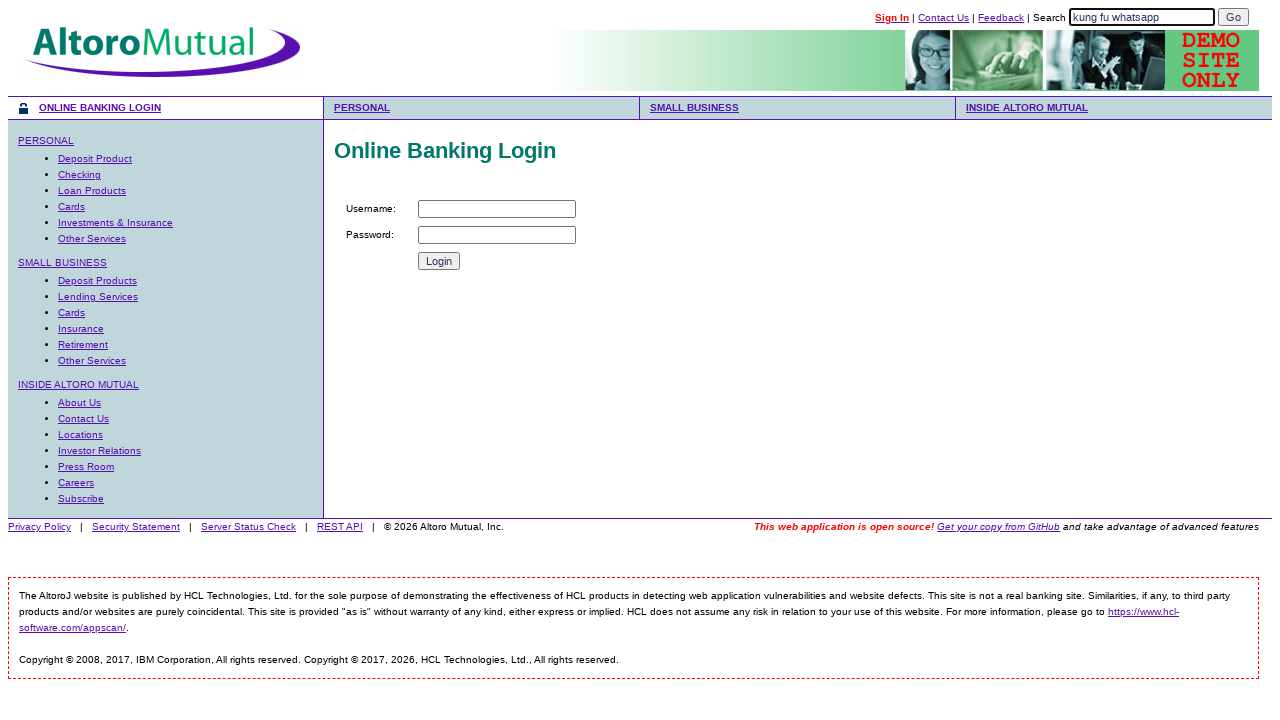

Clicked the search button at (1234, 17) on xpath=//*[@id='frmSearch']/table/tbody/tr[1]/td[2]/input[2]
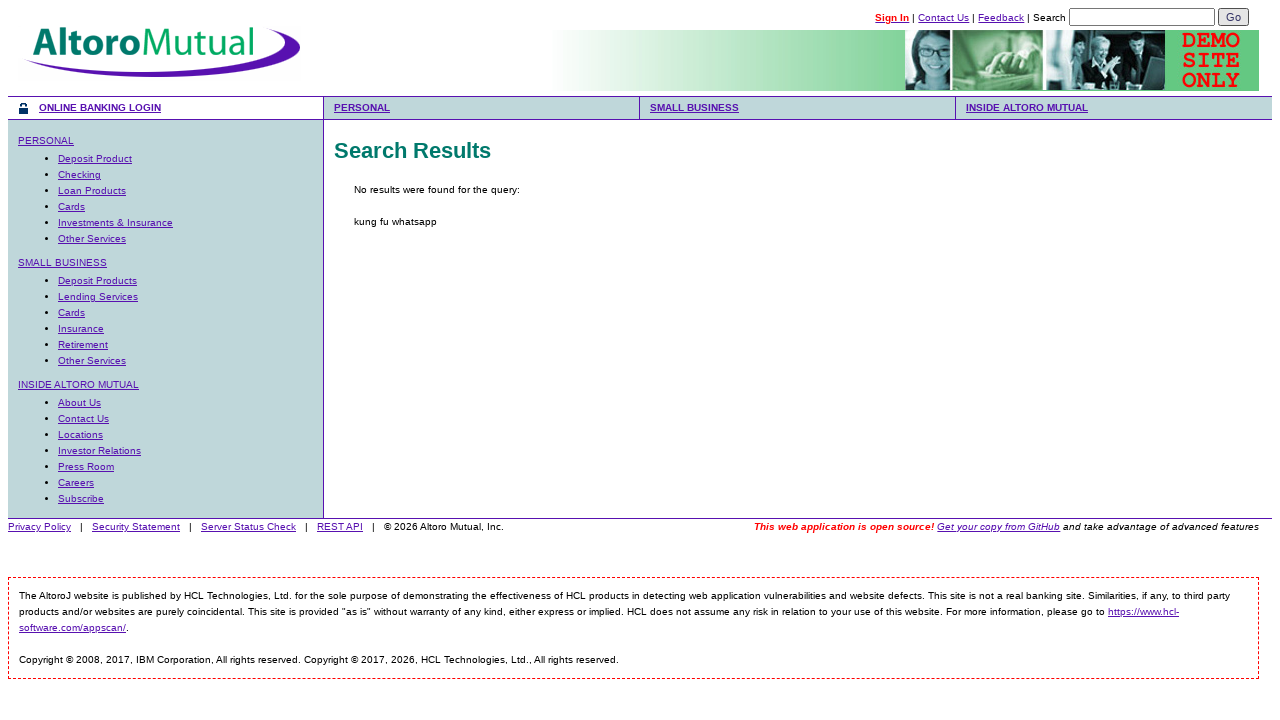

Search results page loaded successfully
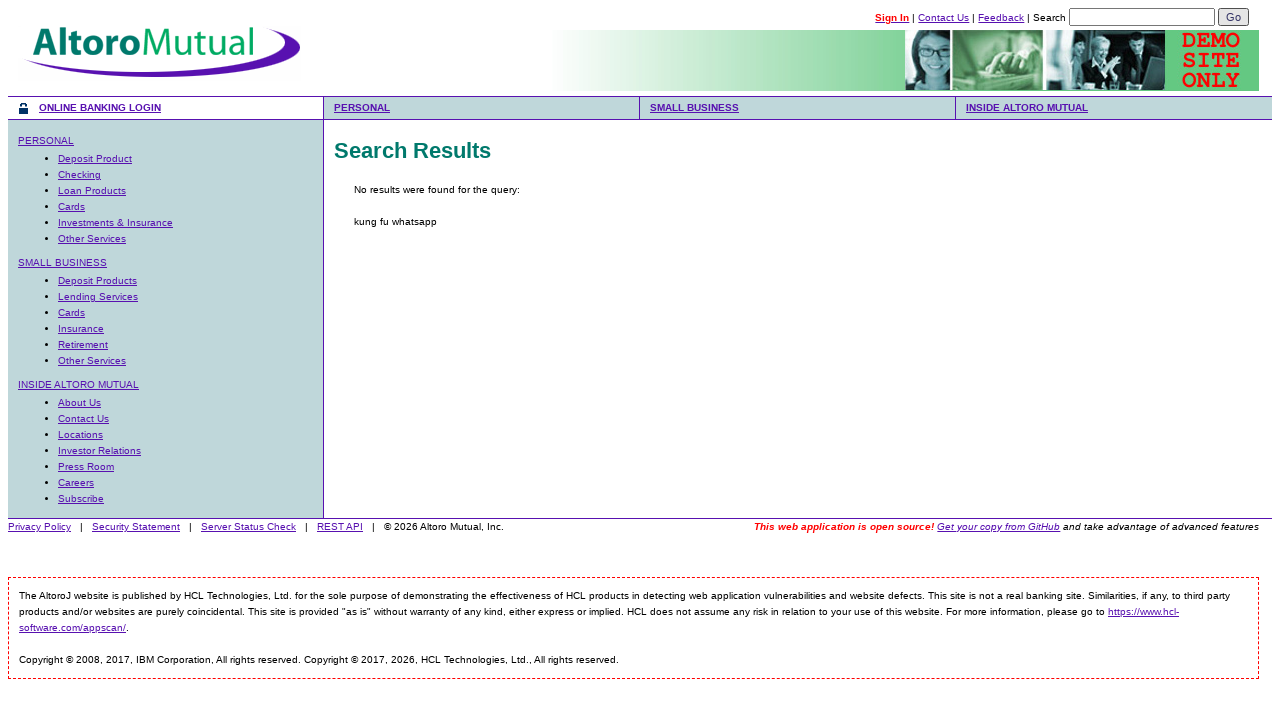

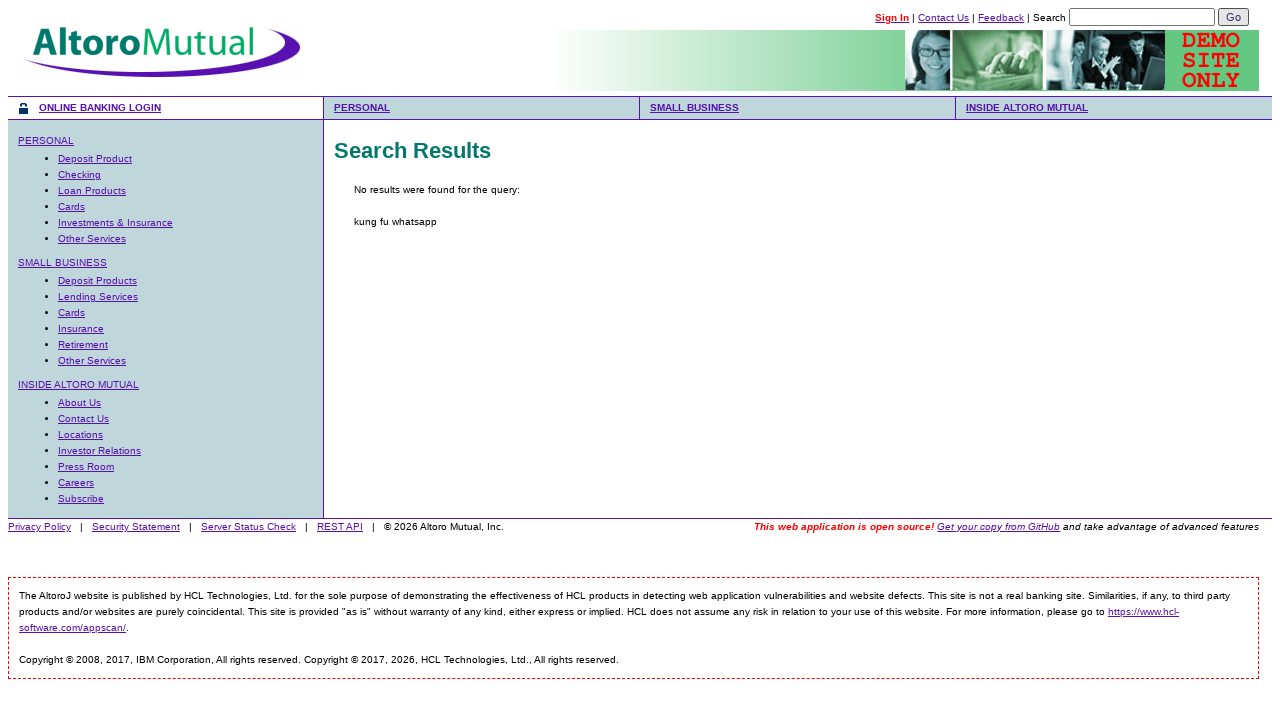